Tests the radio button functionality in the contact us section by selecting the "Yes" radio button option

Starting URL: https://cbarnc.github.io/Group3-repo-projects/

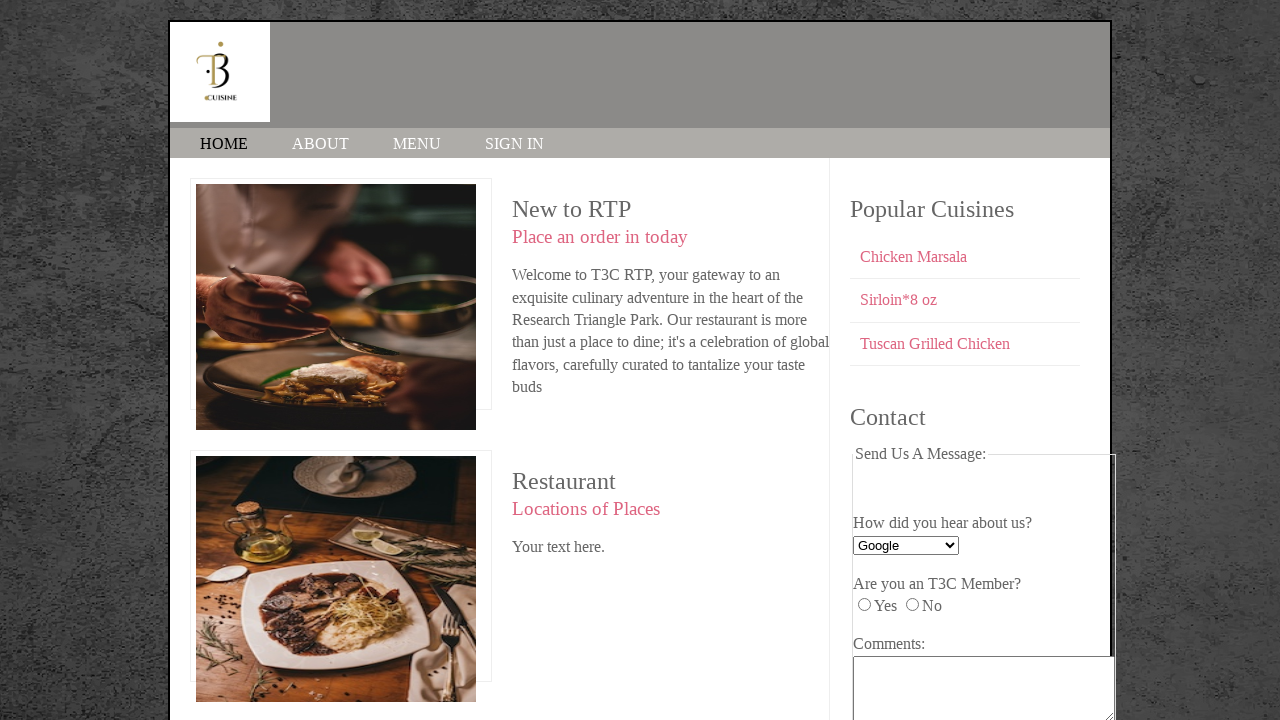

Navigated to the Group3 projects page
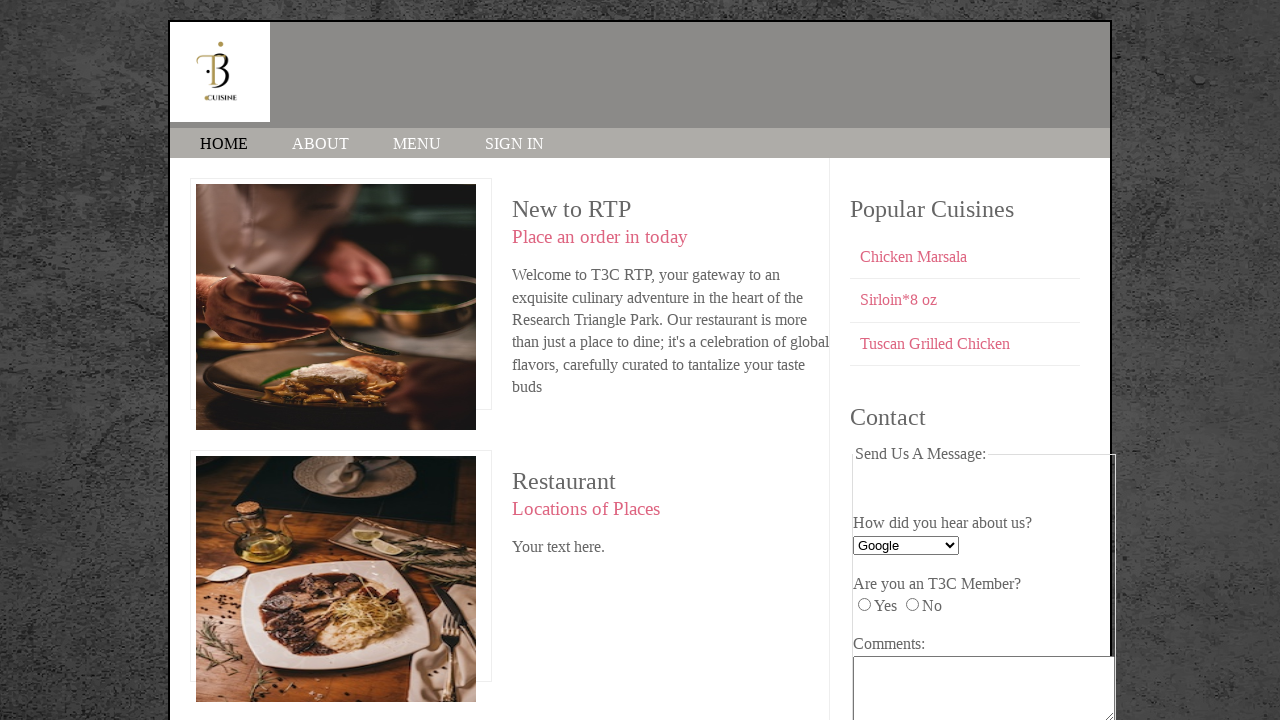

Clicked the 'Yes' radio button in the contact us section at (864, 605) on input[name='T3C_member'][value='yes']
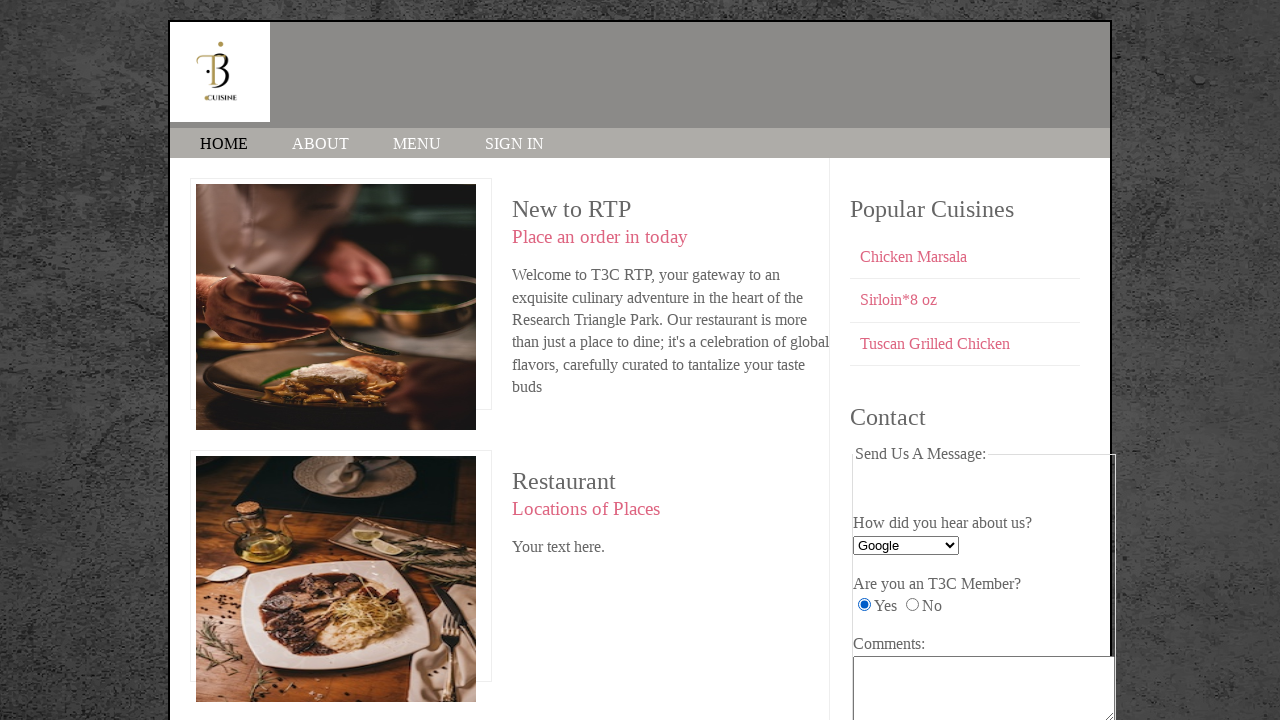

Verified that the 'Yes' radio button is checked
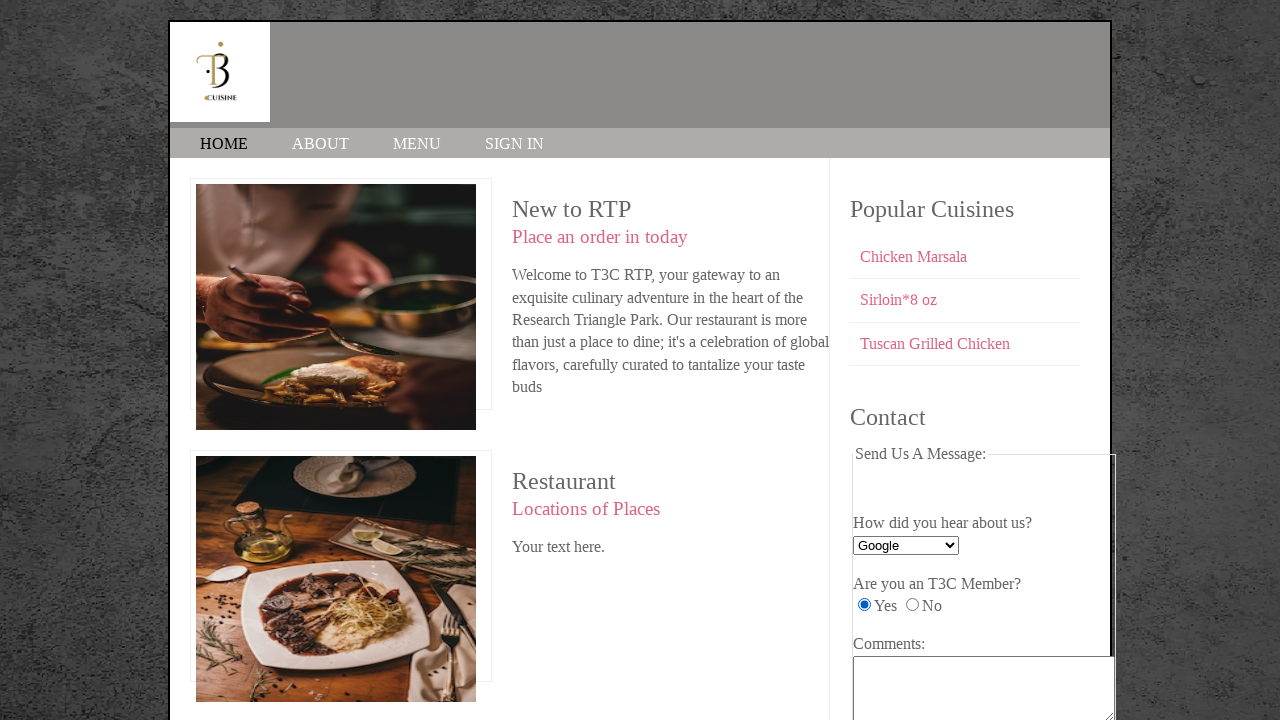

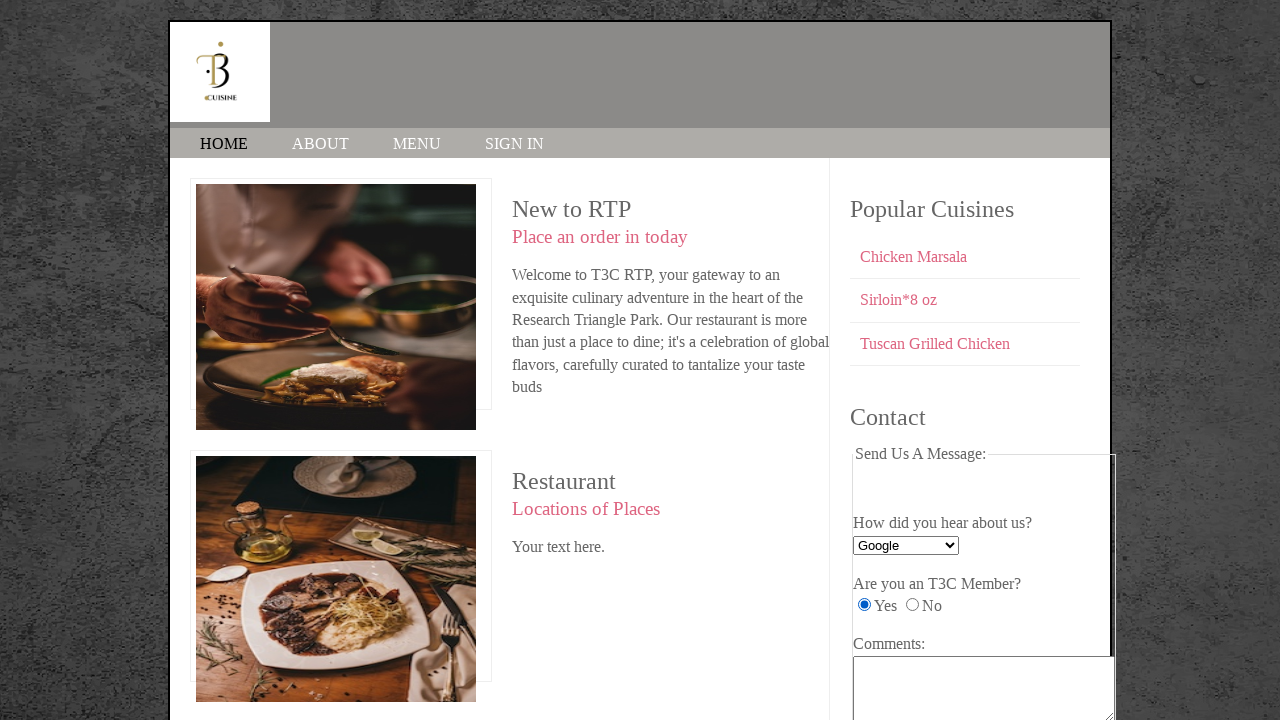